Tests the "Remember me on this computer" checkbox functionality on the login page

Starting URL: https://login2.nextbasecrm.com/

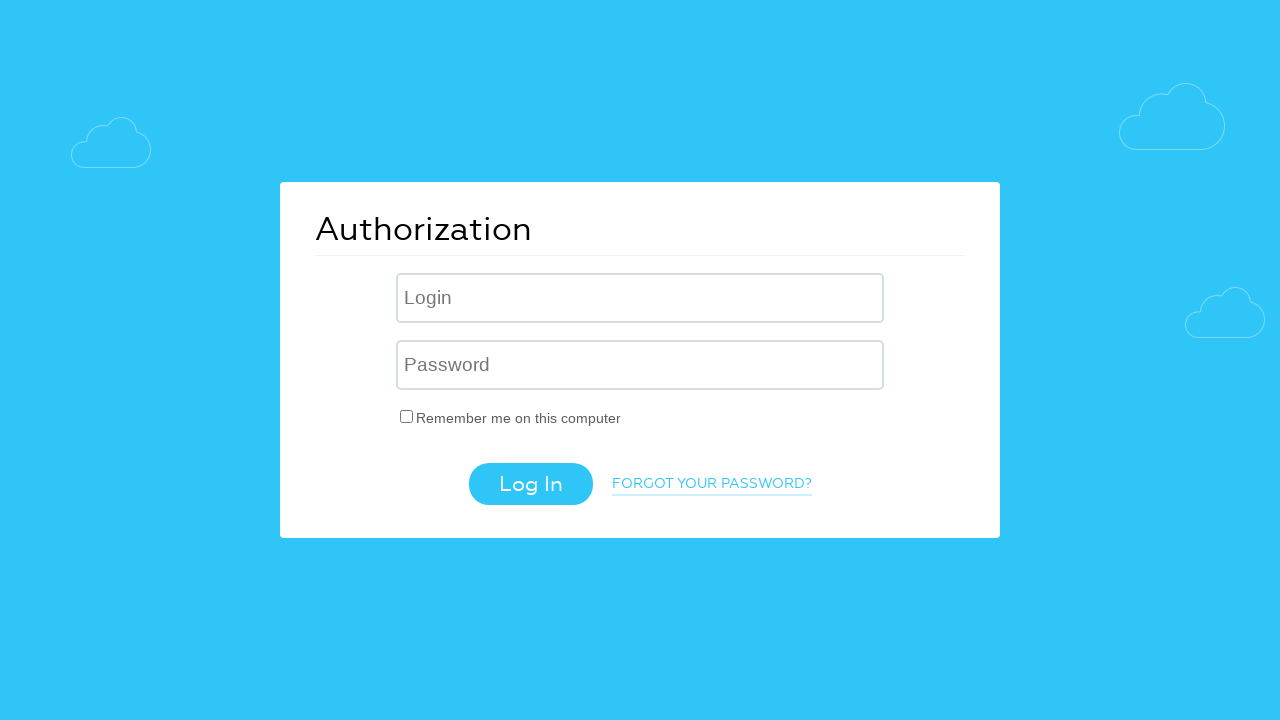

Clicked 'Remember me on this computer' checkbox at (407, 416) on #USER_REMEMBER
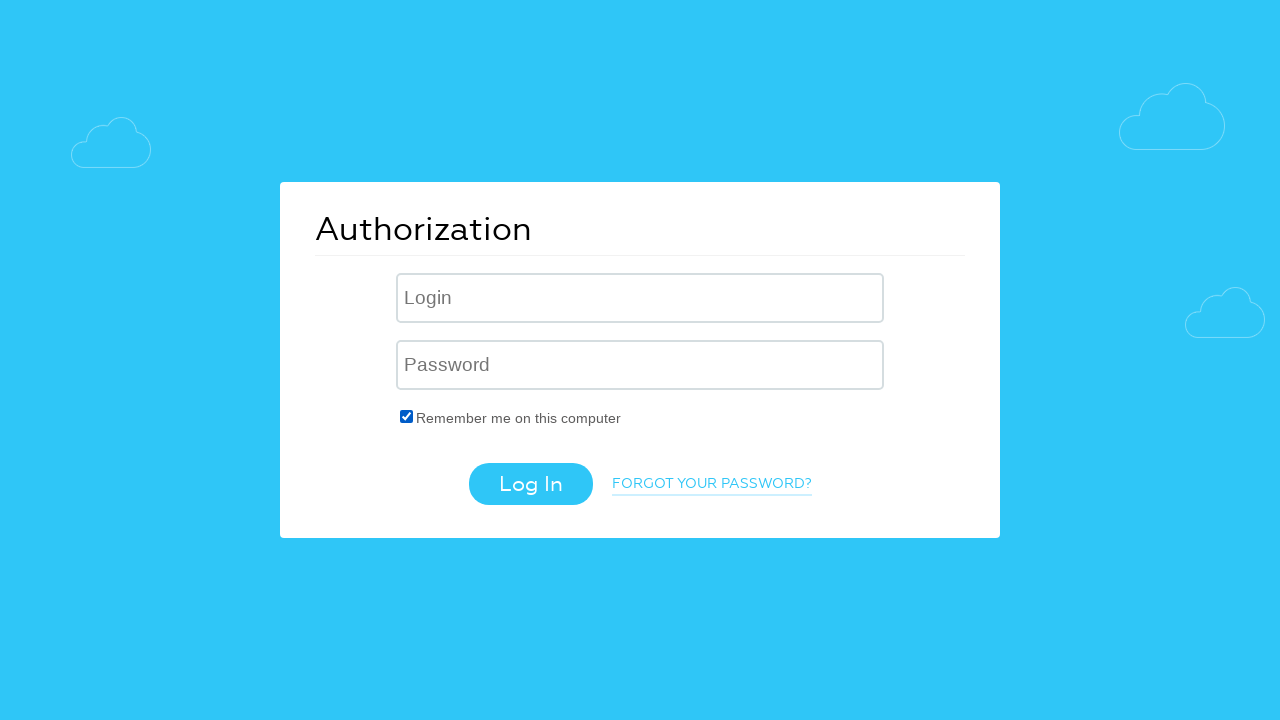

Verified checkbox is selected: True
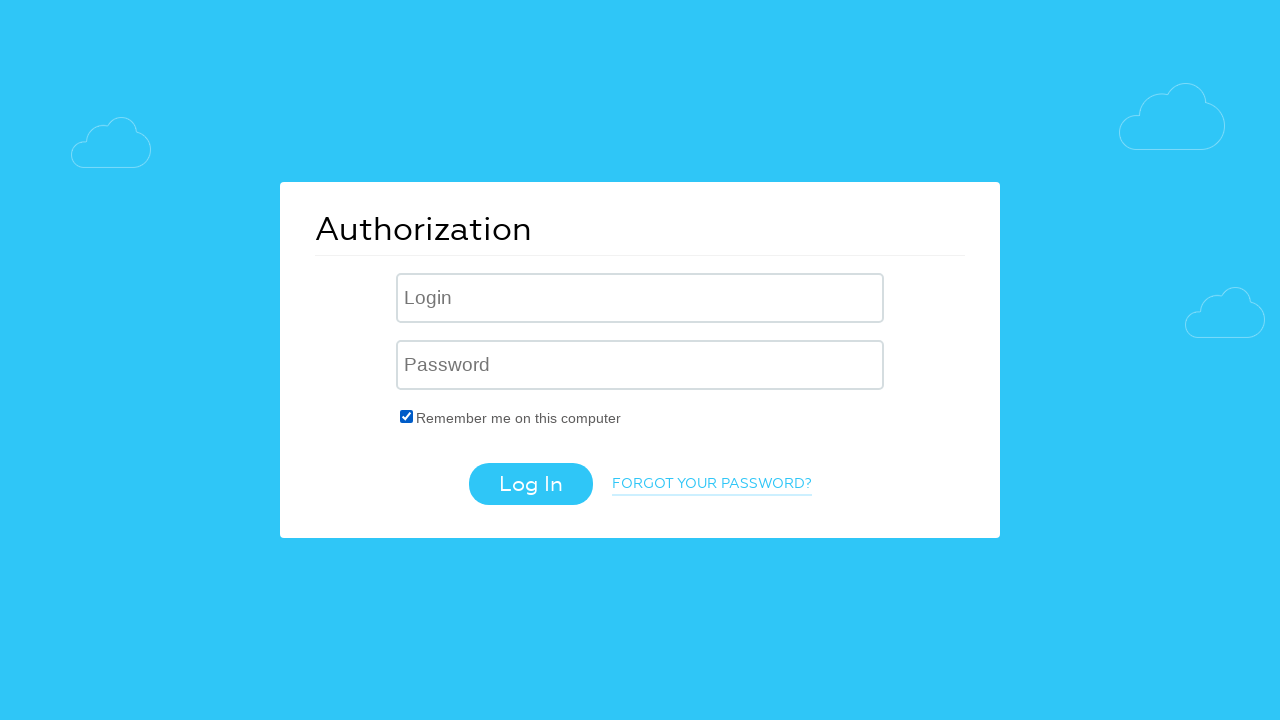

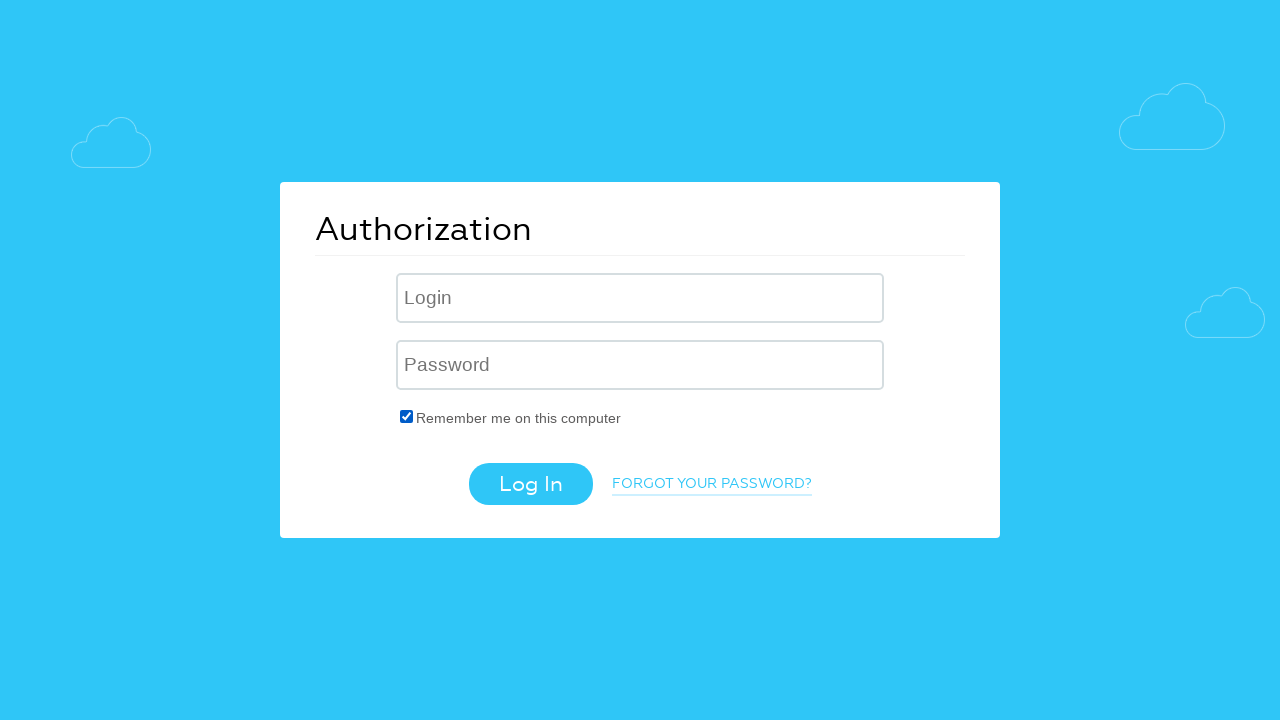